Tests visibility of text field element, hides it using a button click, and verifies it becomes hidden

Starting URL: https://rahulshettyacademy.com/AutomationPractice/

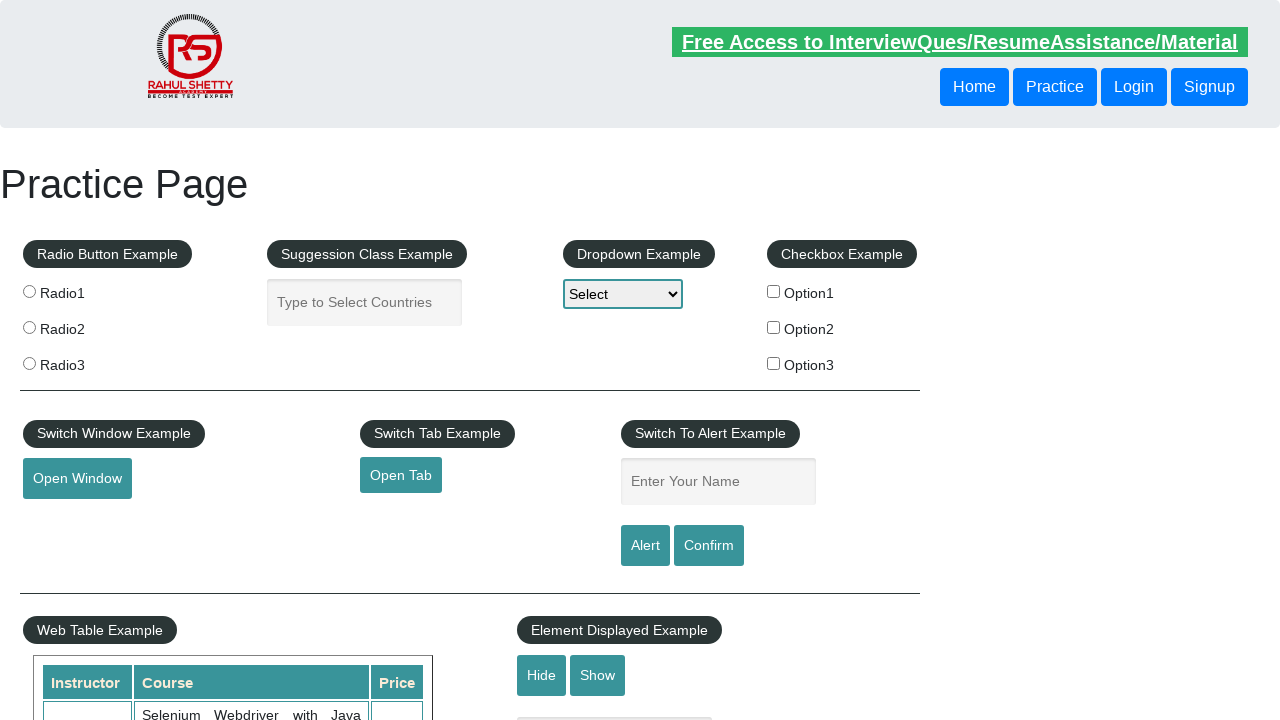

Verified text field is visible
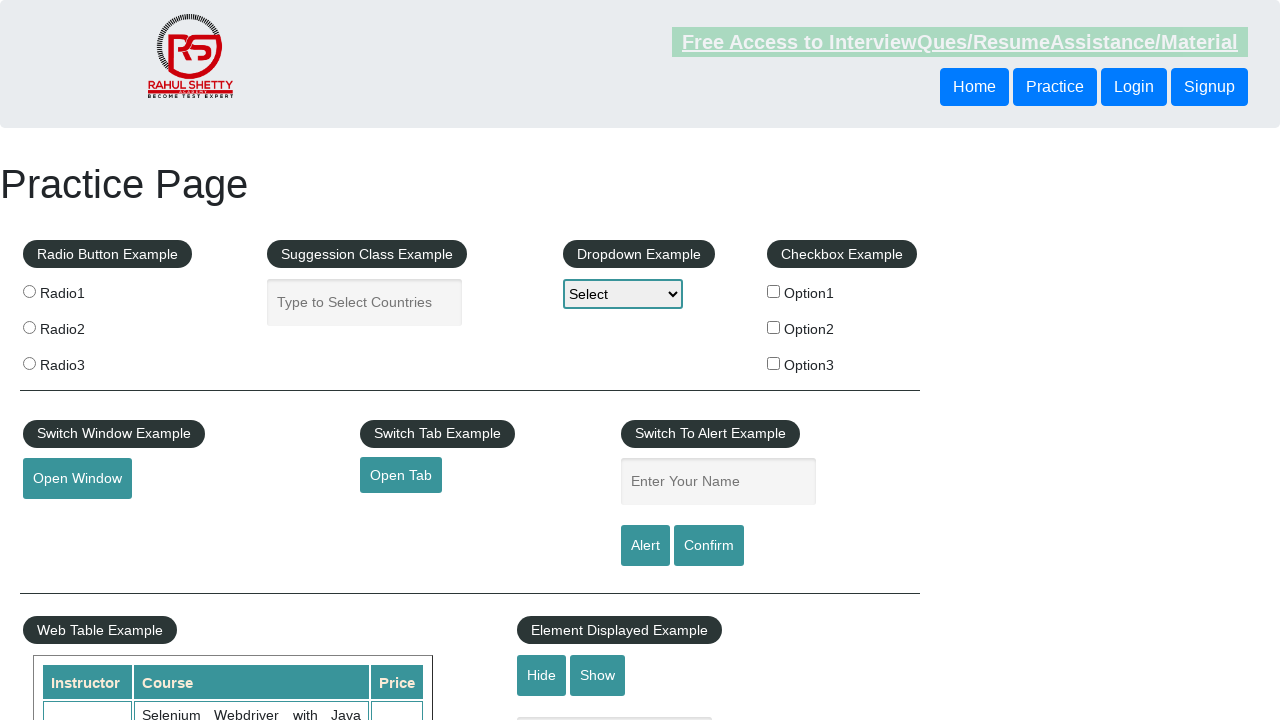

Clicked hide button to hide the text field at (542, 675) on #hide-textbox
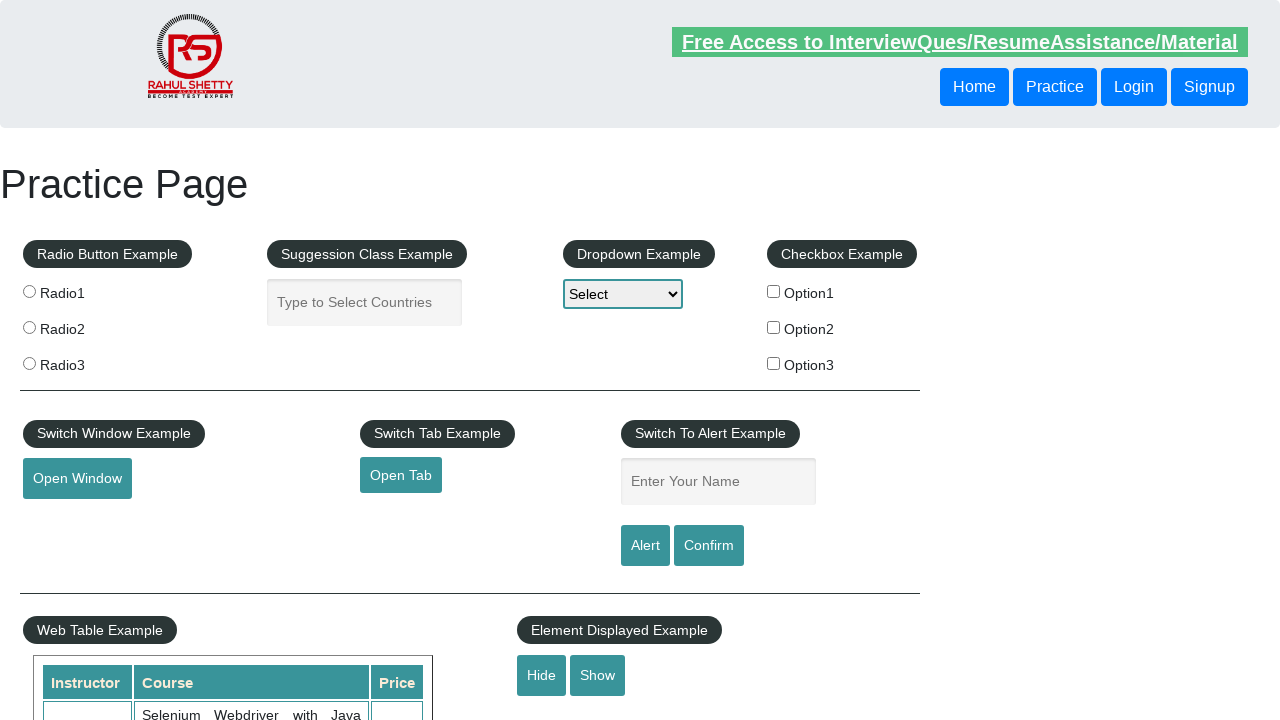

Verified text field is now hidden
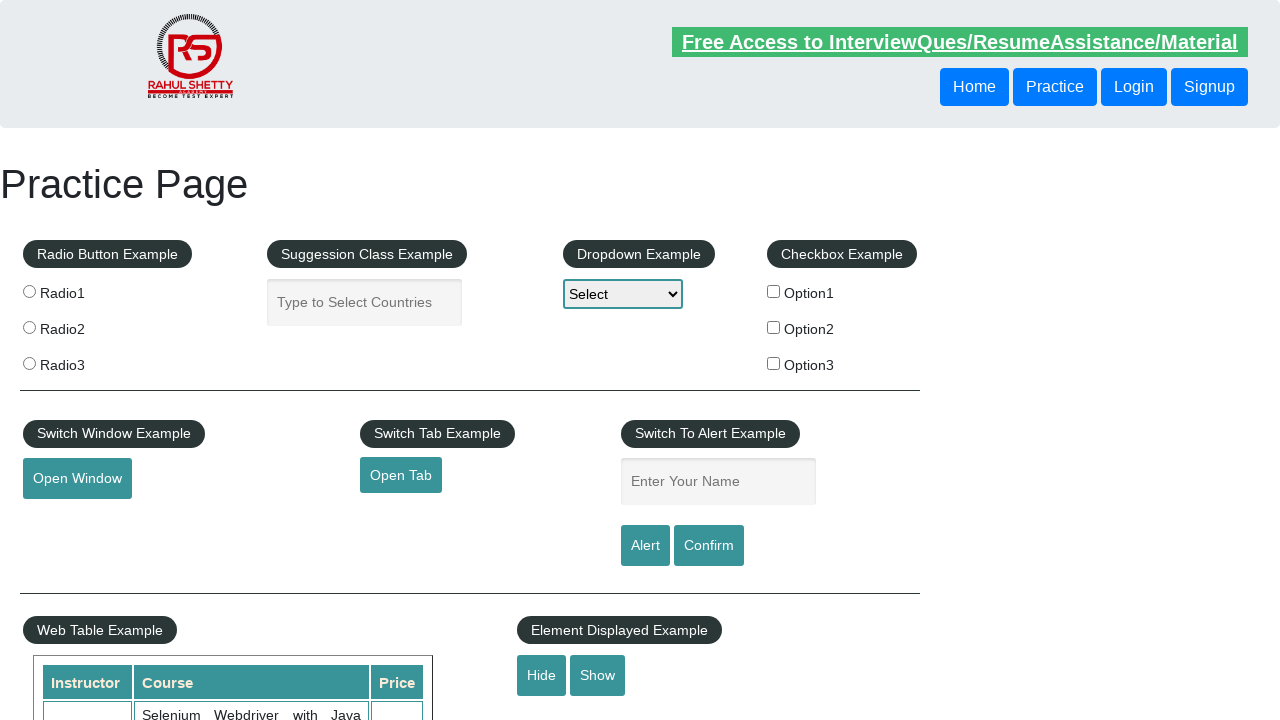

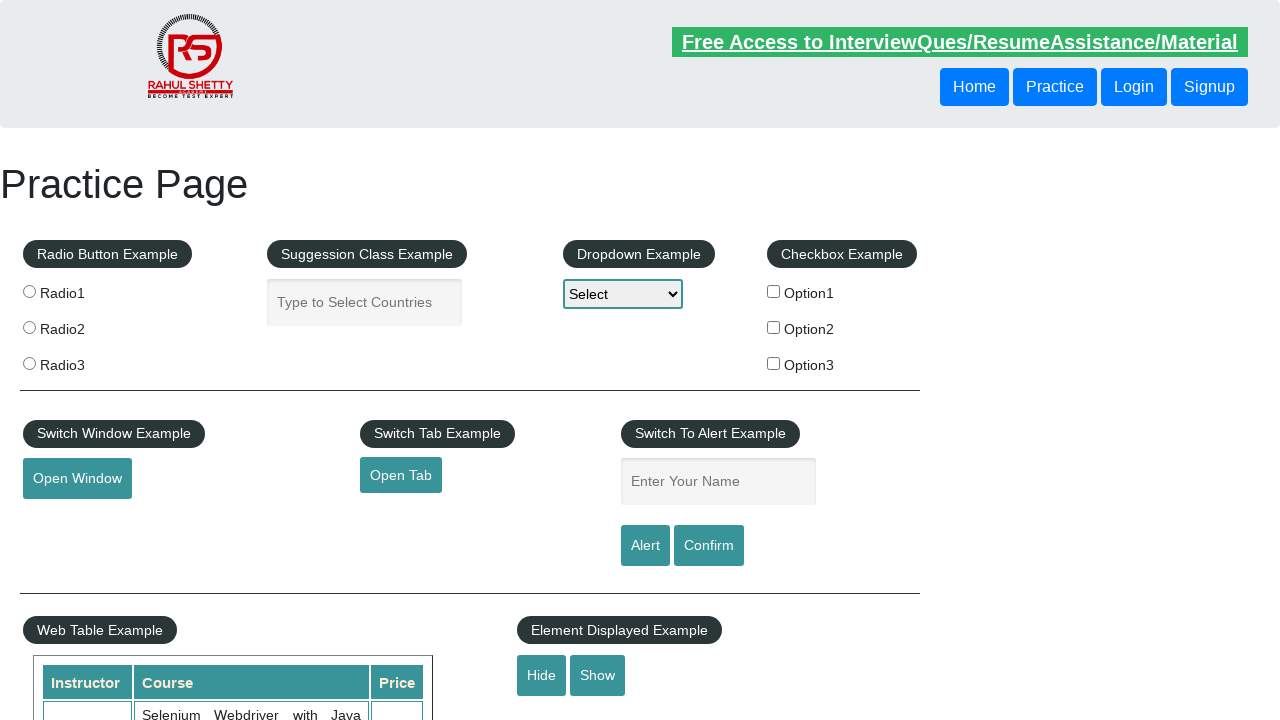